Tests radio button selection by clicking a specific radio button

Starting URL: http://omayo.blogspot.com

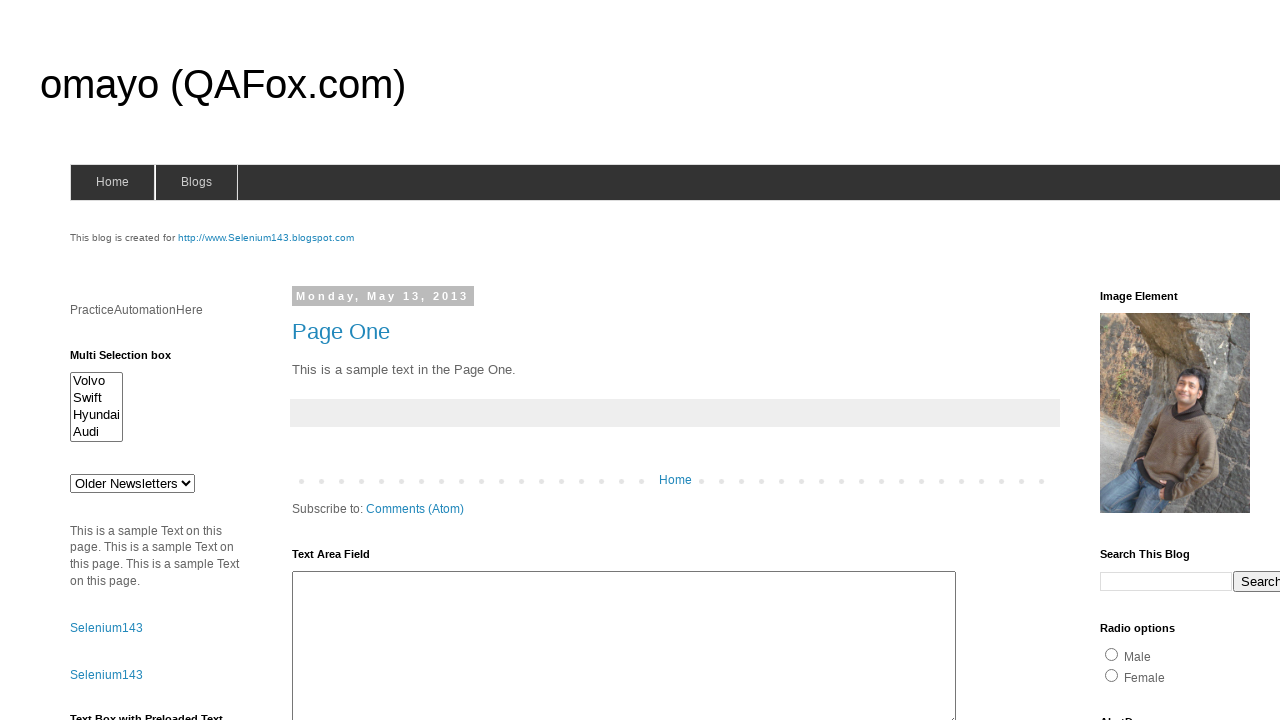

Clicked radio button with id 'radio2' to select it at (1112, 675) on input[id='radio2']
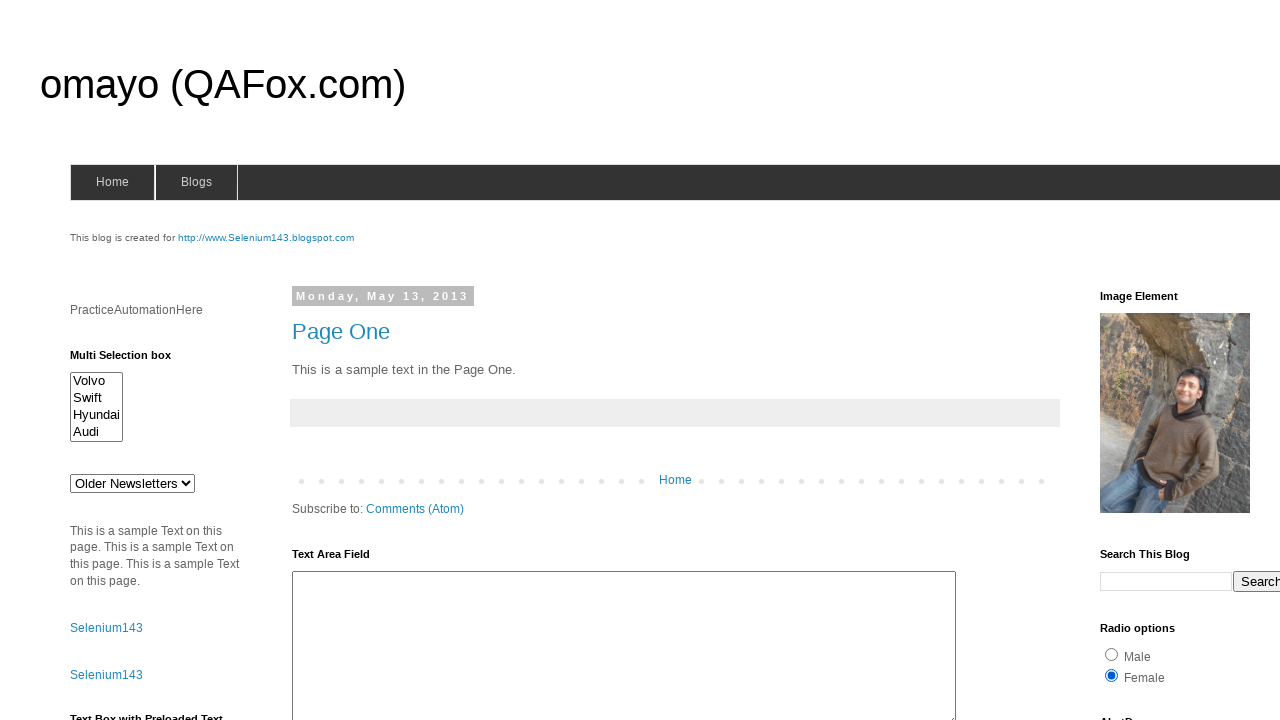

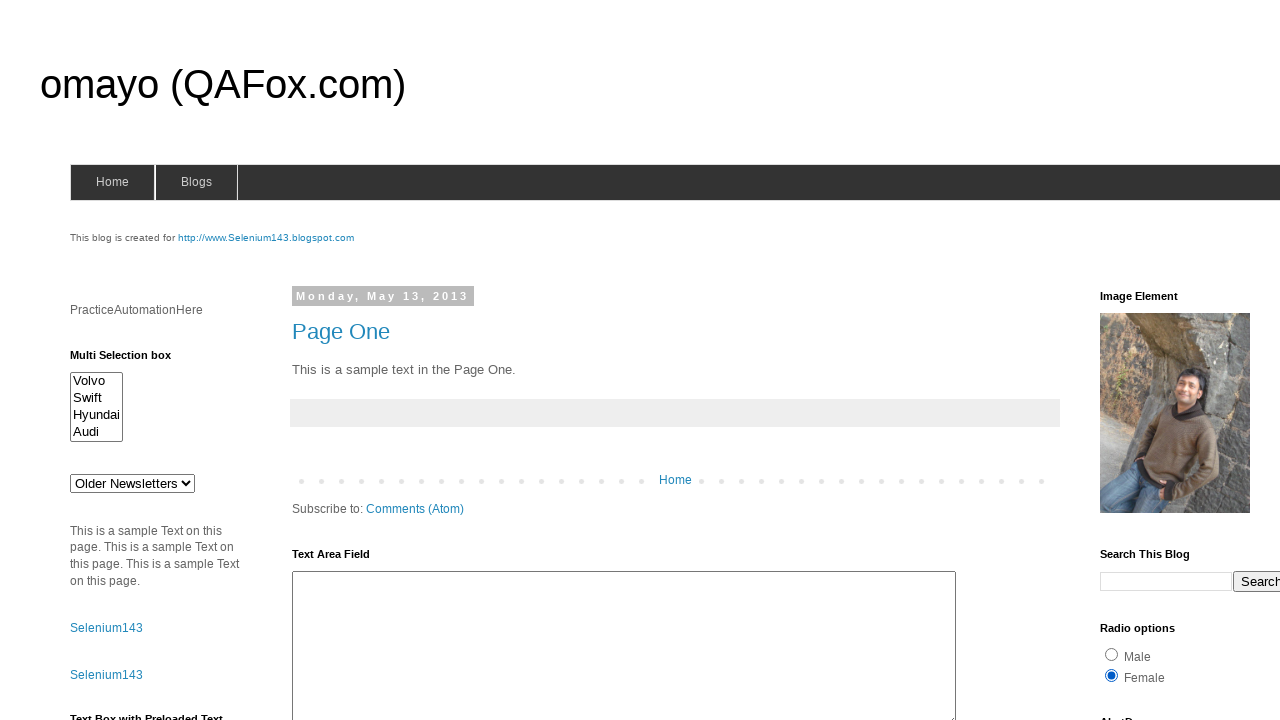